Navigates to careers page, scrolls down, clicks on University link and scrolls through the page

Starting URL: https://careers.mcdonalds.com/

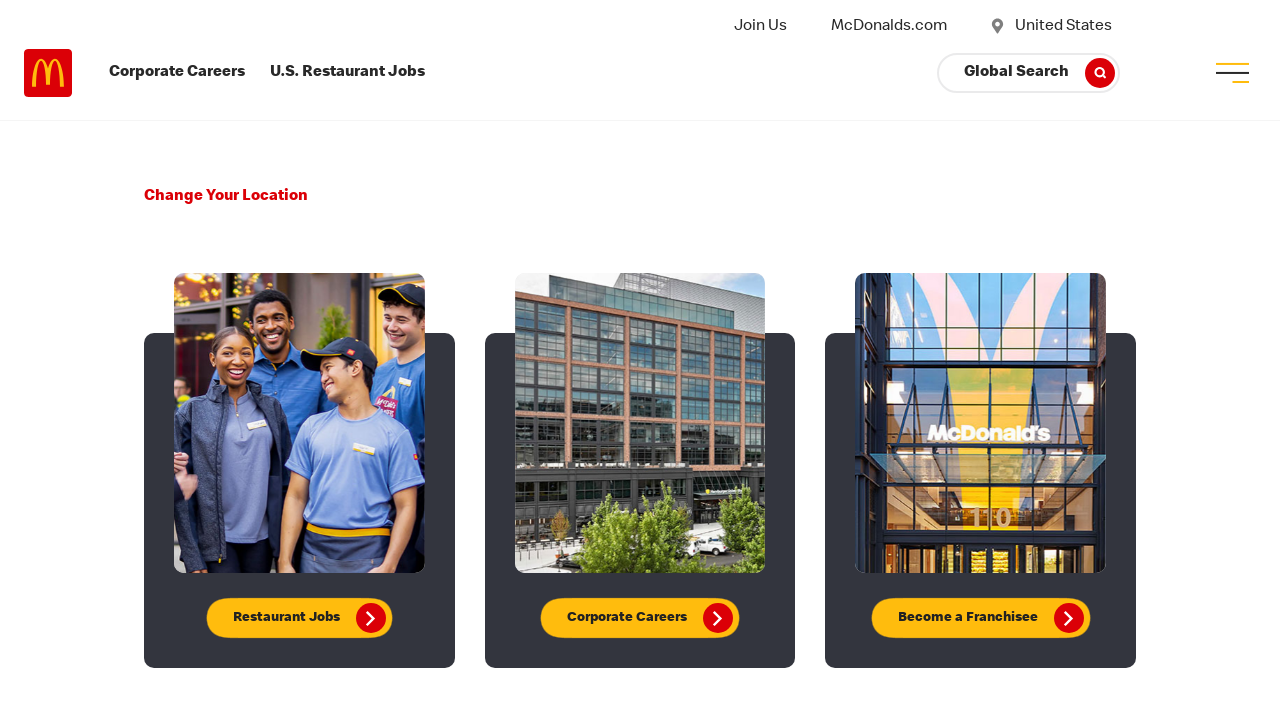

Navigated to McDonald's careers page
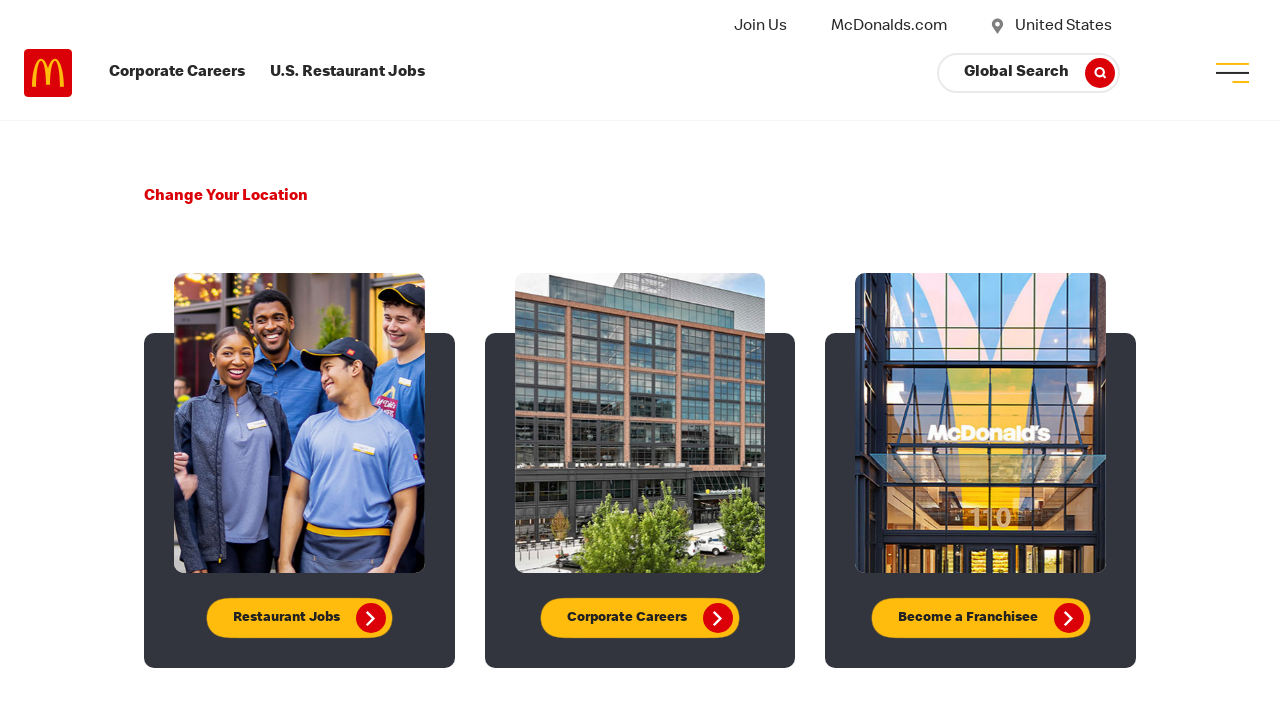

Scrolled down 500 pixels on careers page
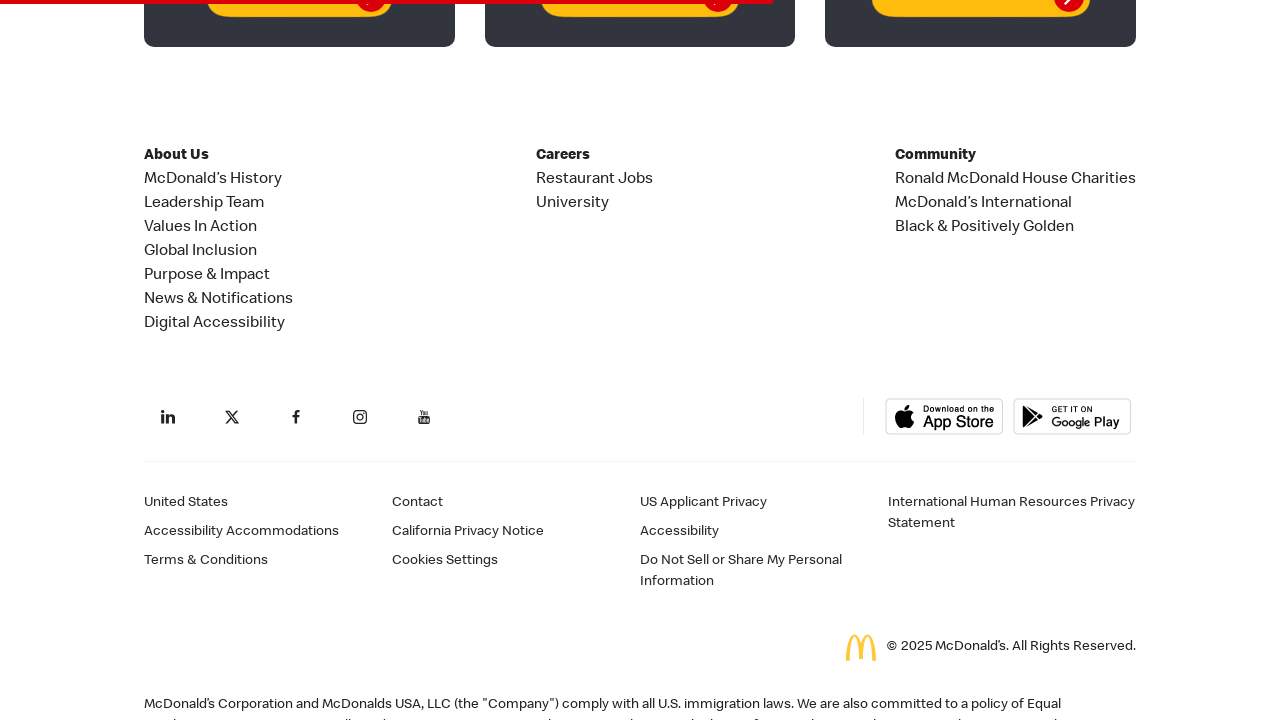

Waited 1.5 seconds for page content to load
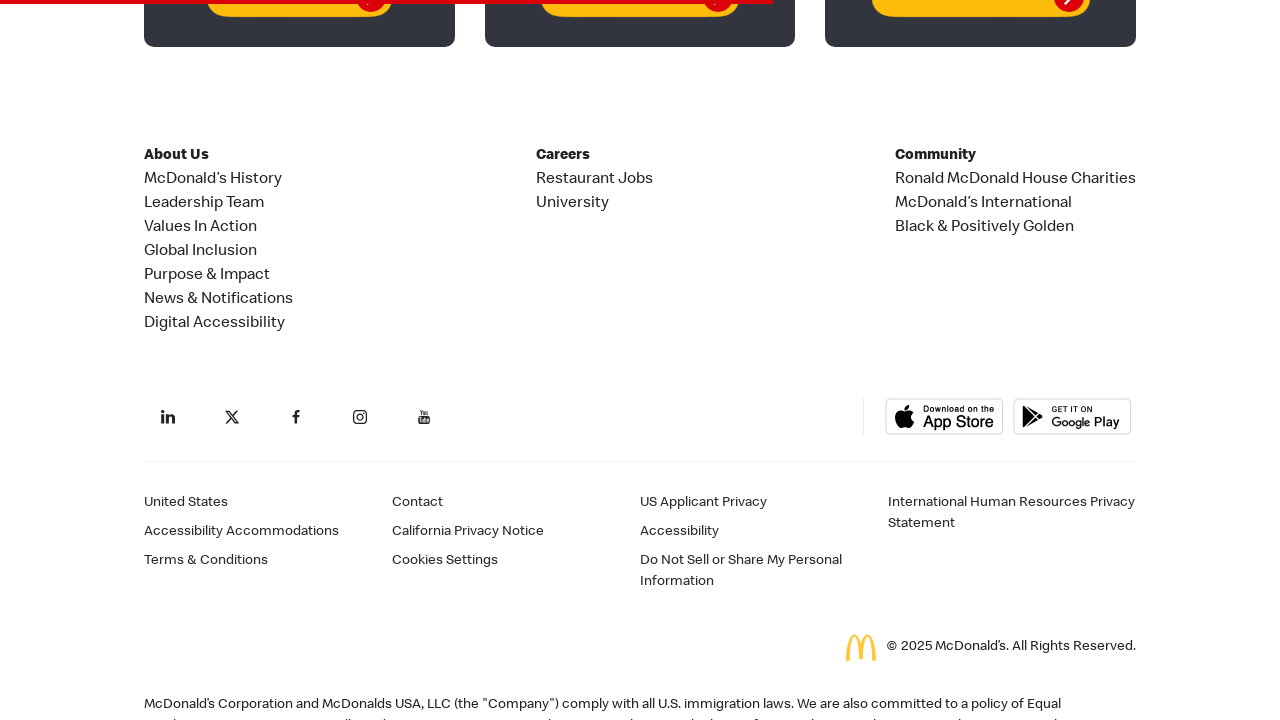

Clicked on University link at (572, 204) on a:text('University')
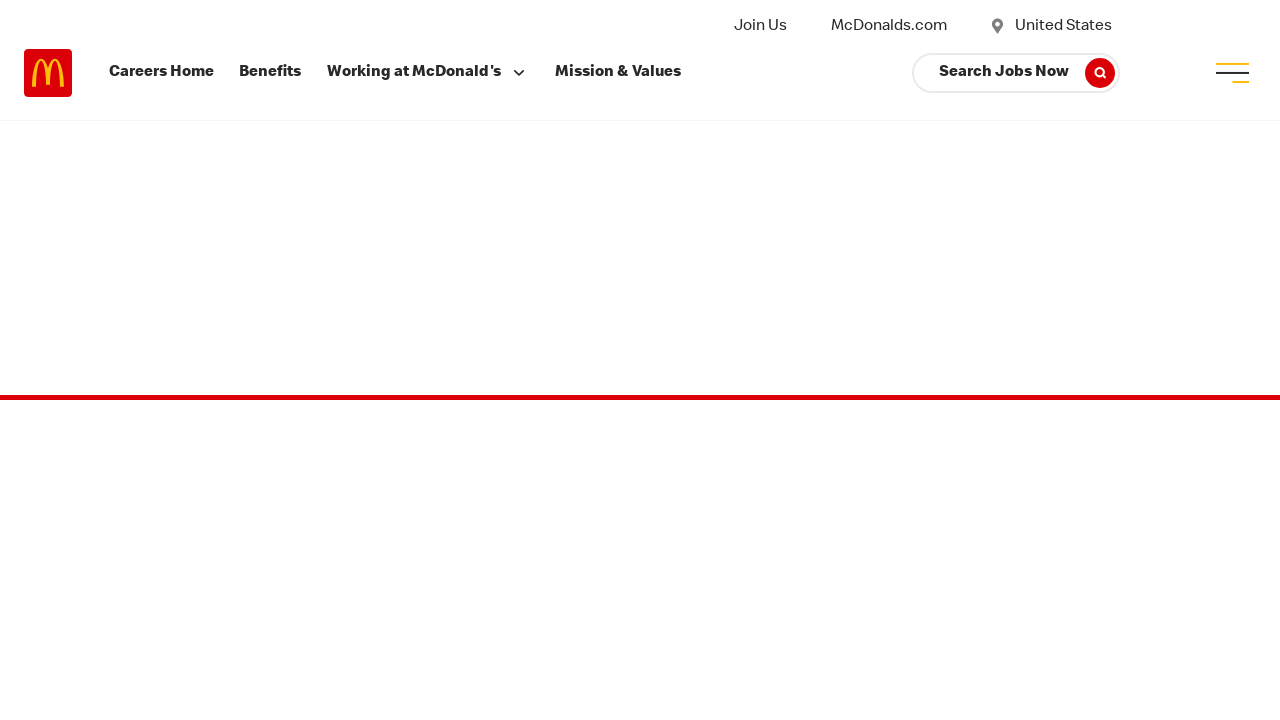

Waited 1.5 seconds for University page to load
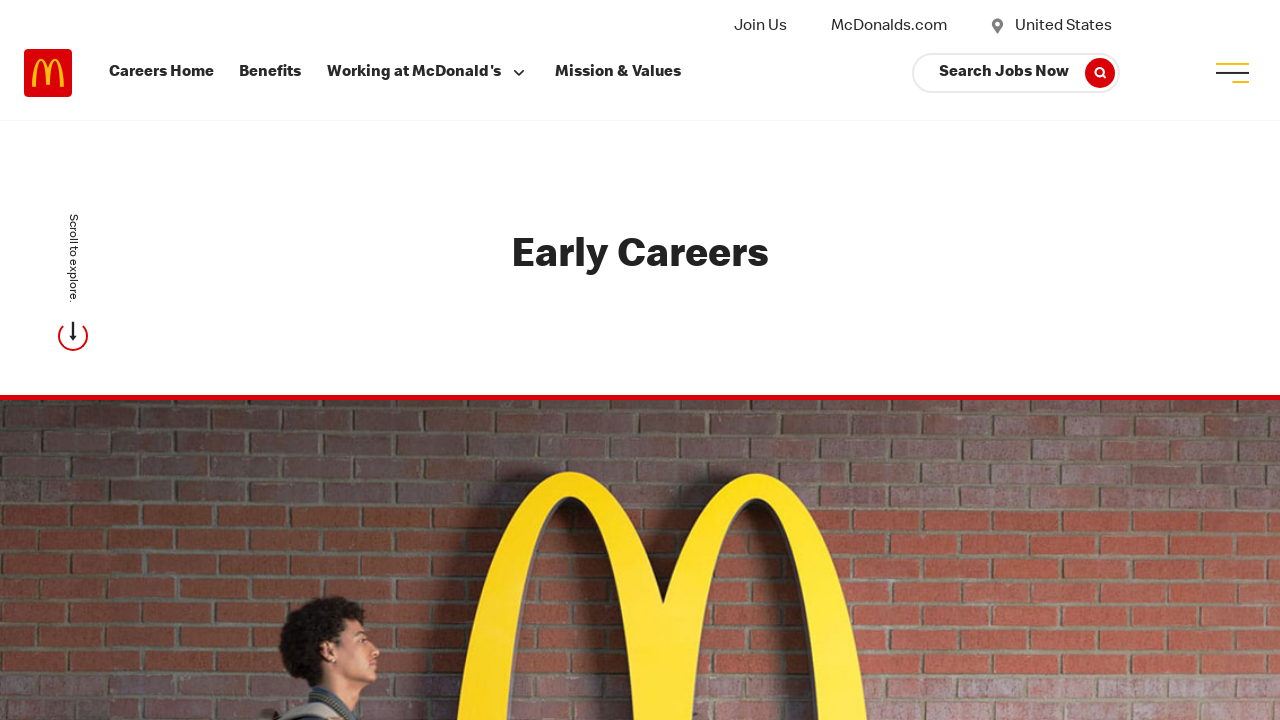

Scrolled through entire University page to bottom
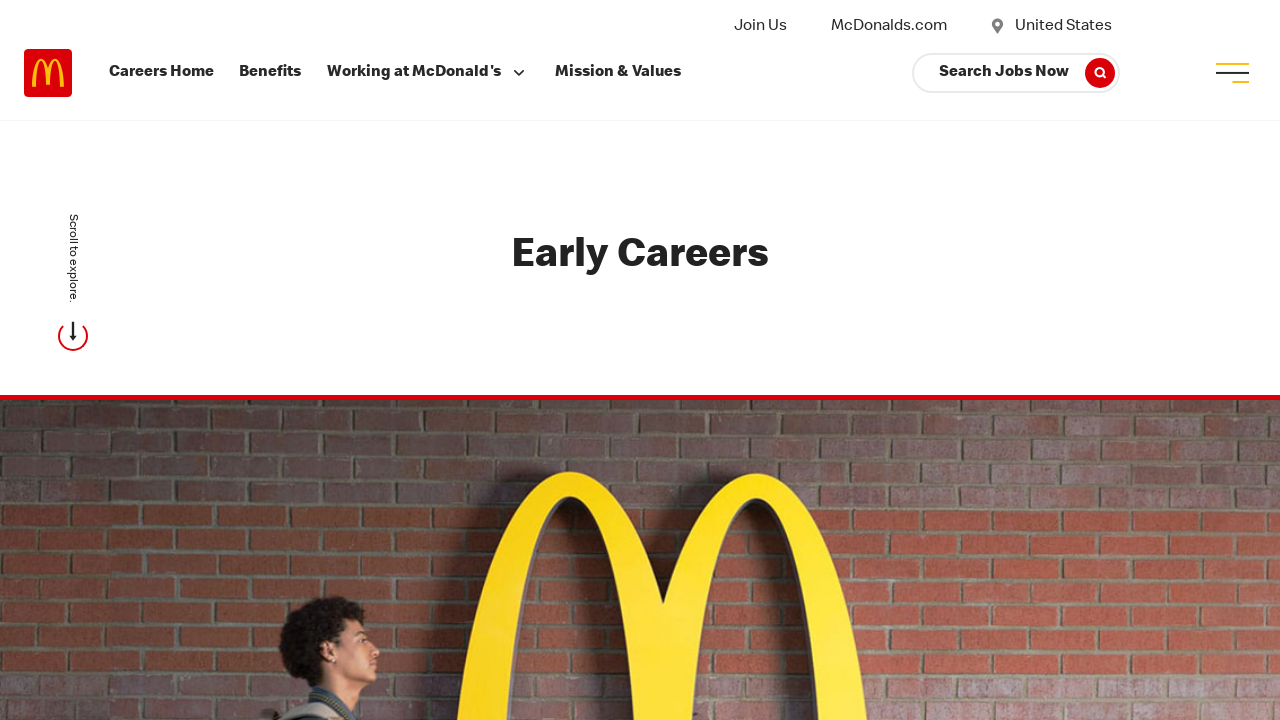

Waited 1.5 seconds for page scrolling to complete
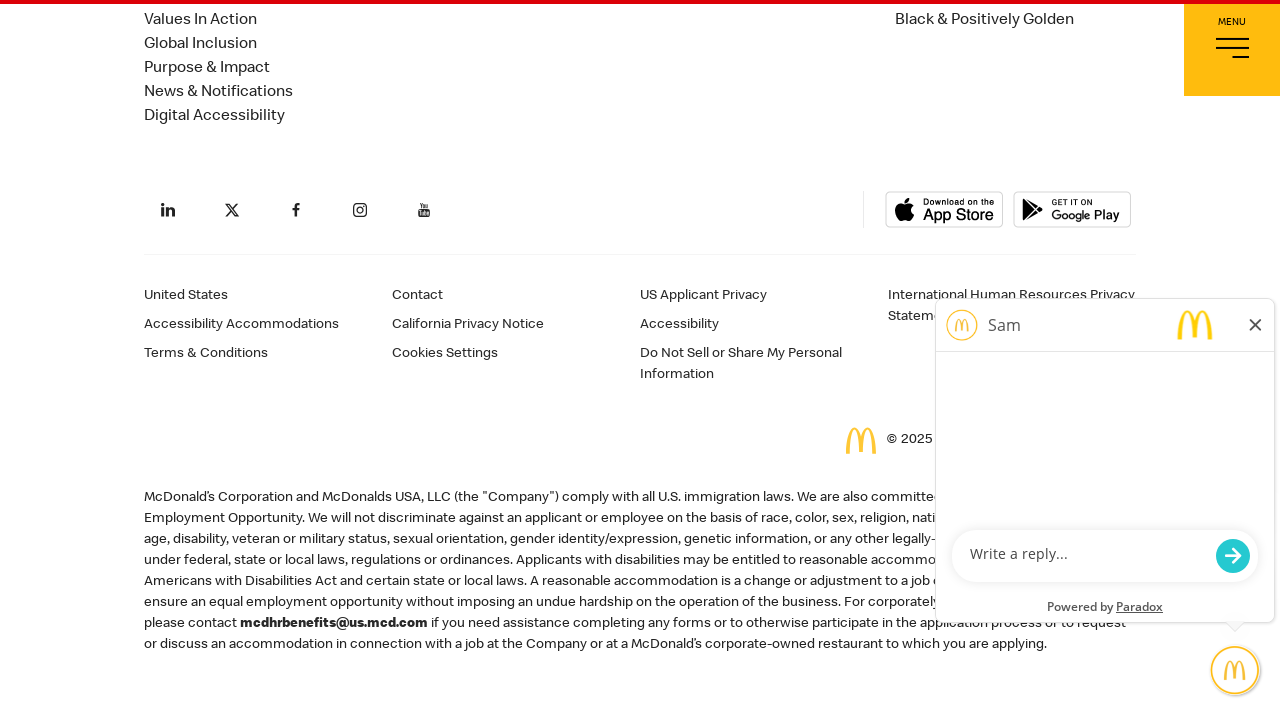

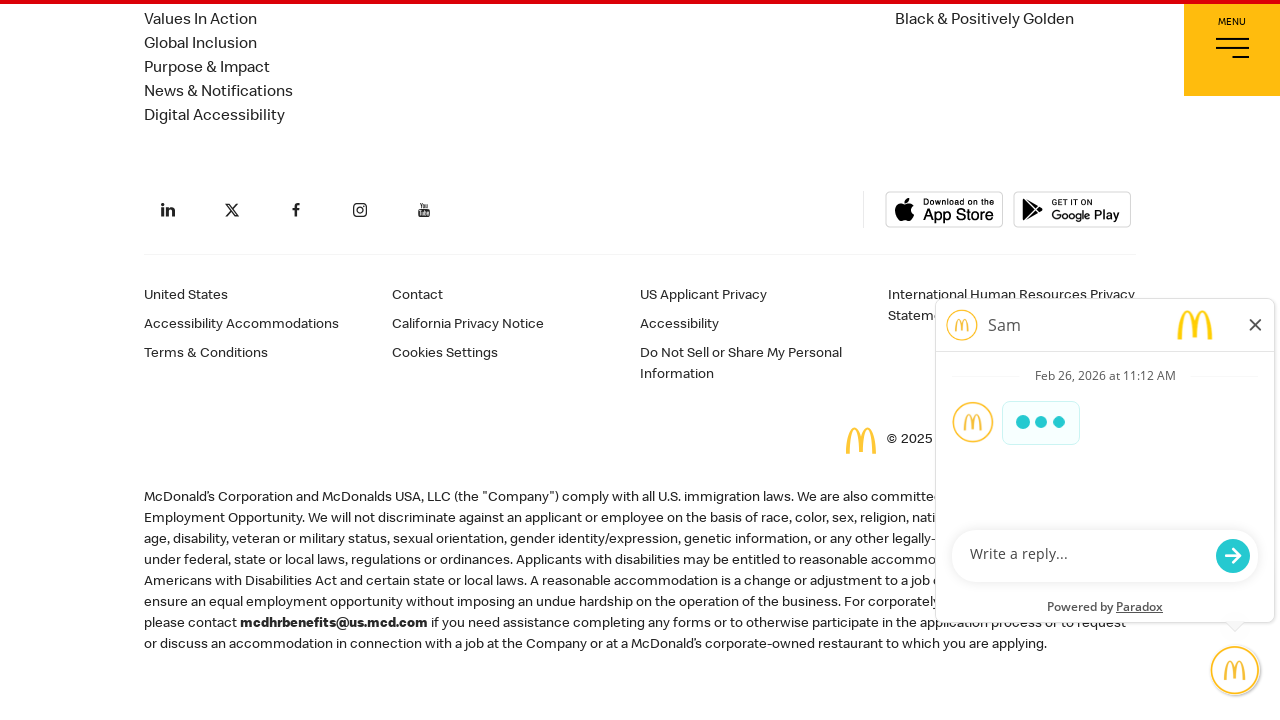